Navigates to home page and verifies the header, description text, and menu are displayed correctly

Starting URL: https://kristinek.github.io/site

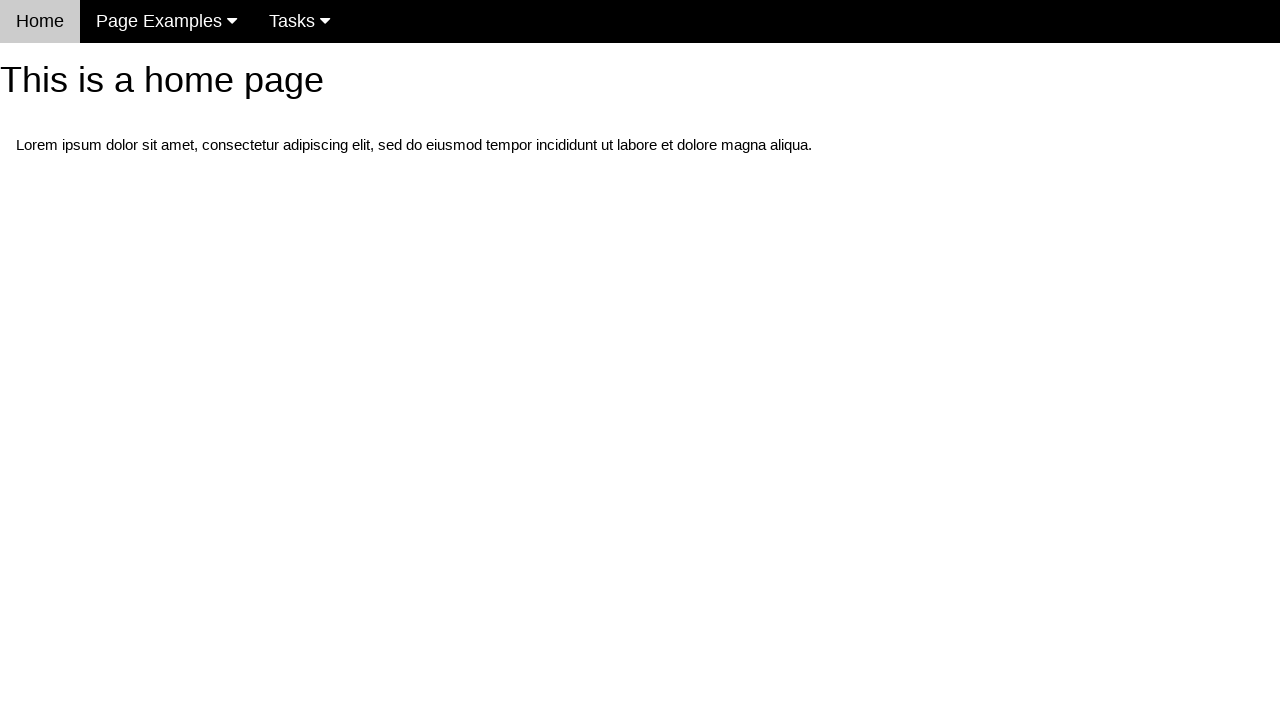

Navigated to home page
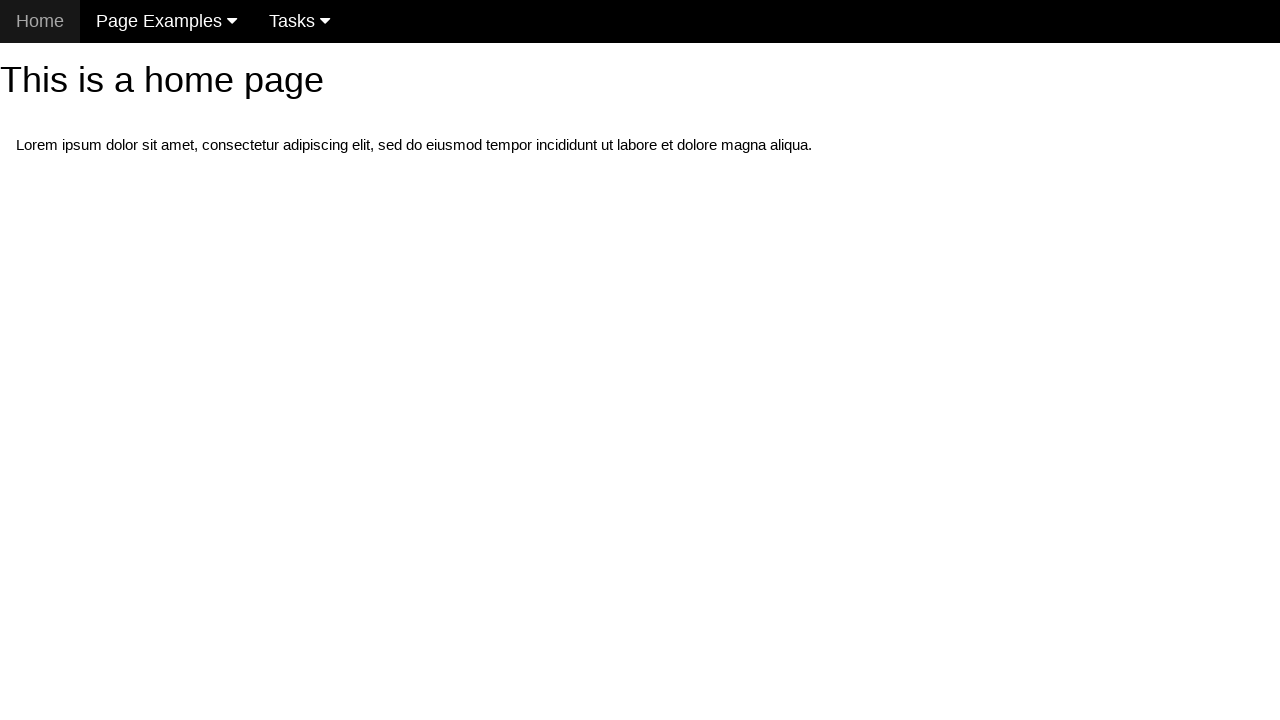

Located h1 header element
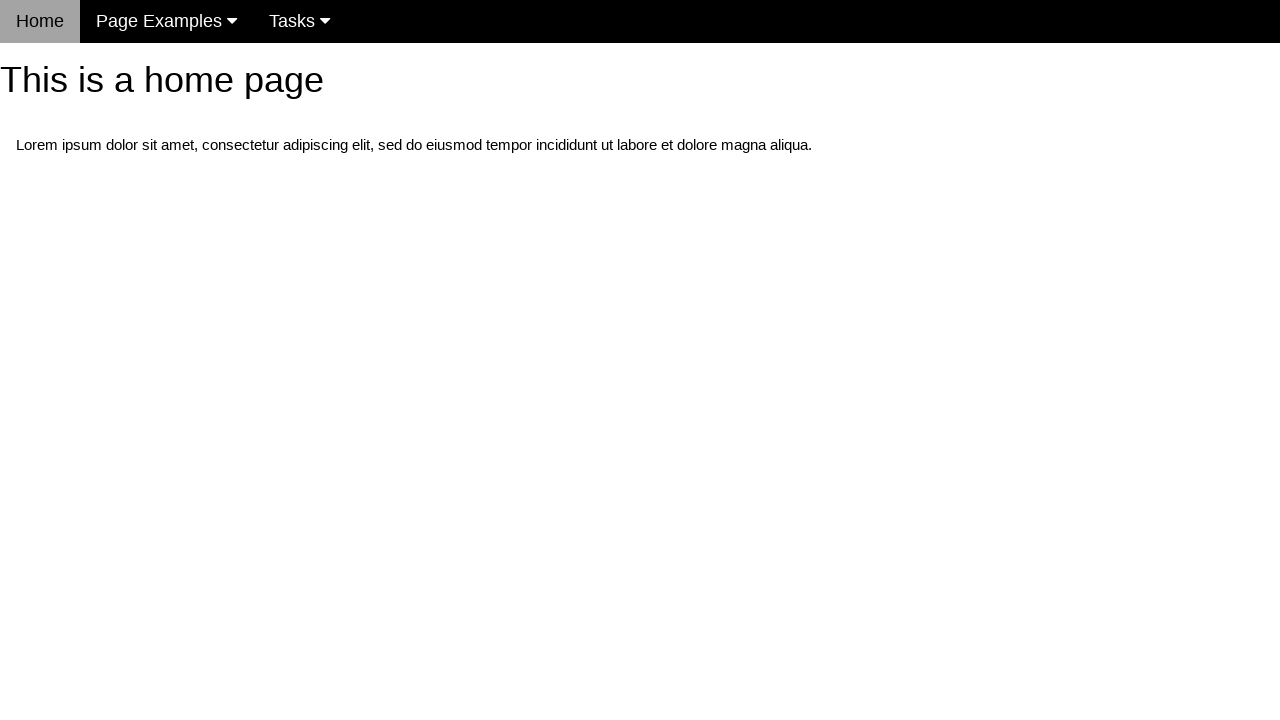

Verified header text matches 'This is a home page'
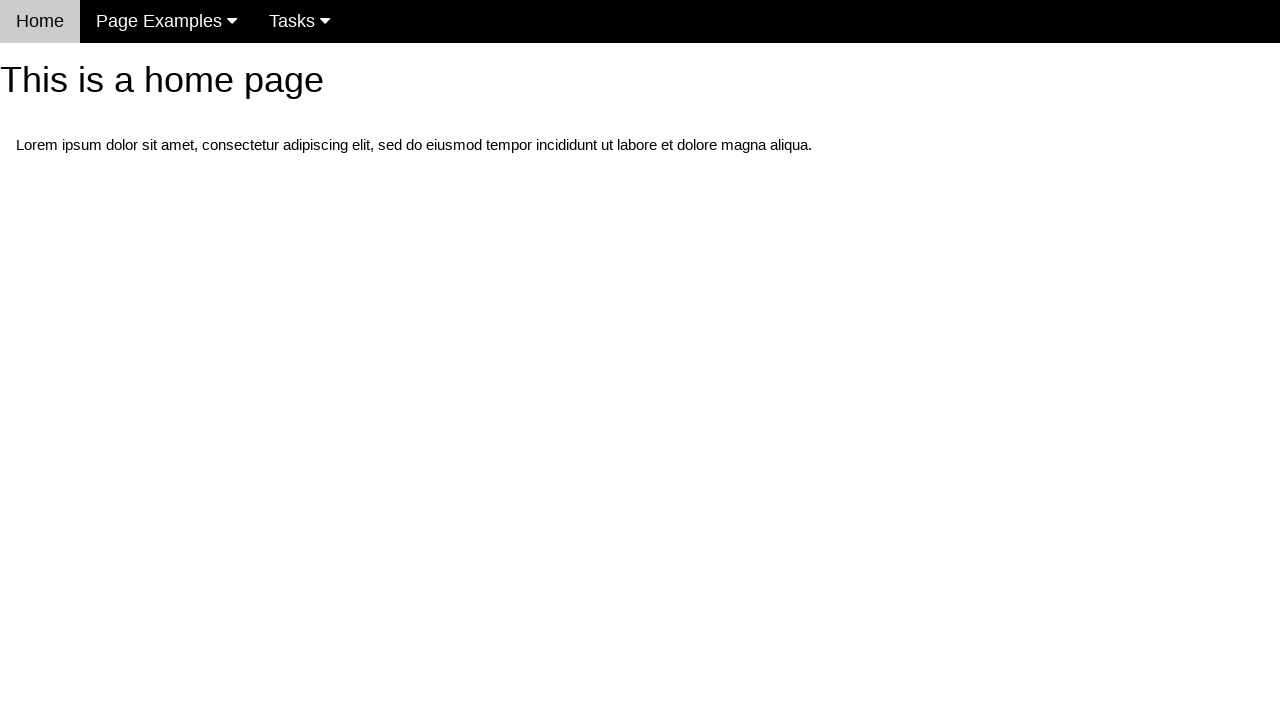

Located first paragraph element
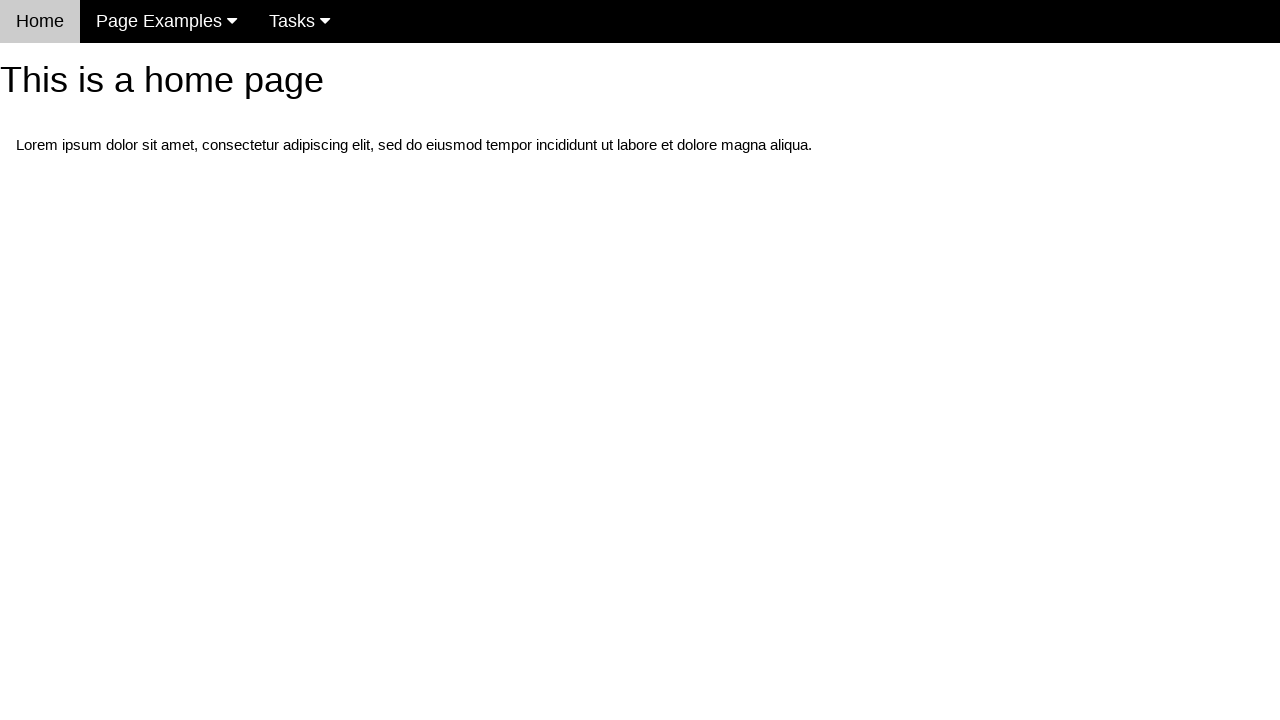

Verified description text matches expected Lorem ipsum content
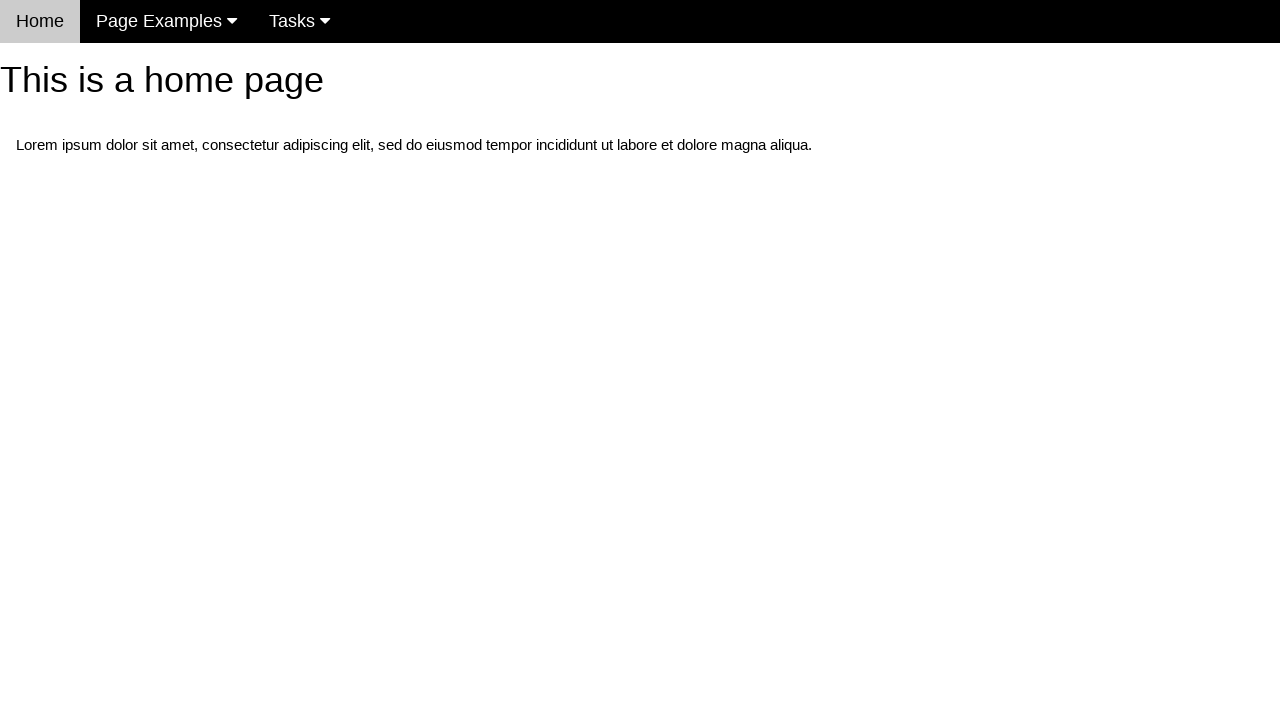

Located navigation menu element
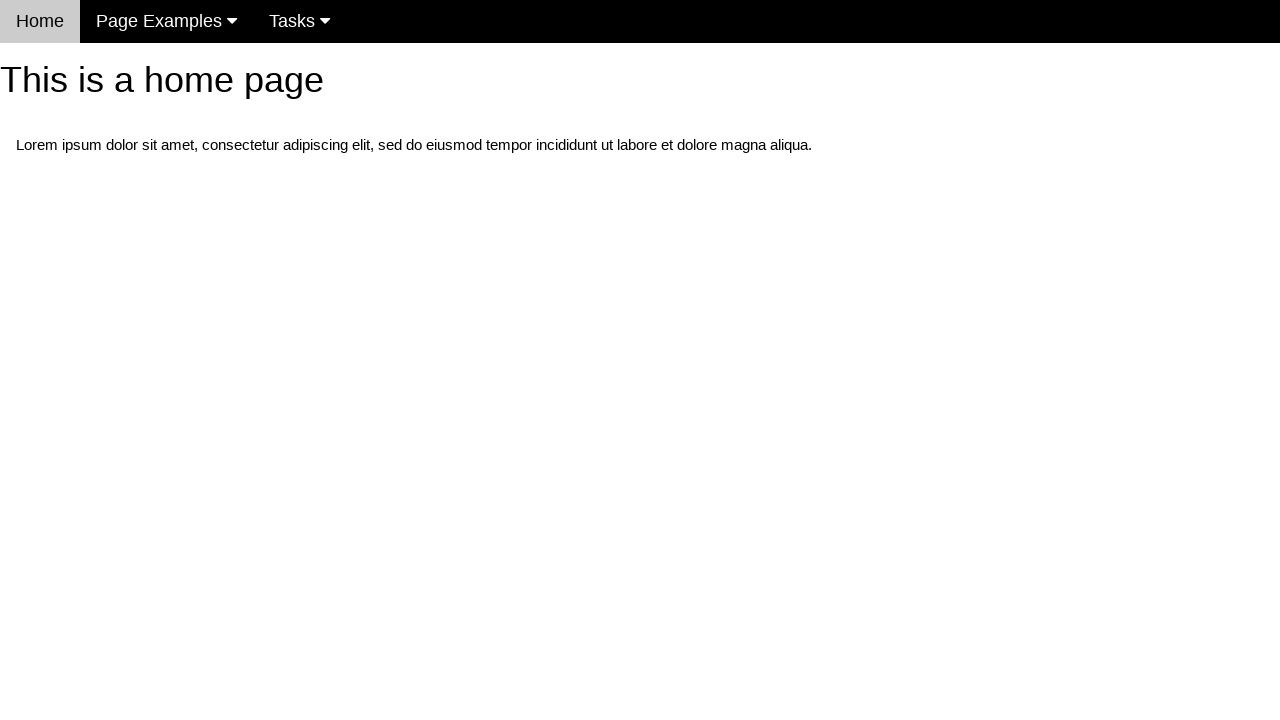

Verified menu is visible
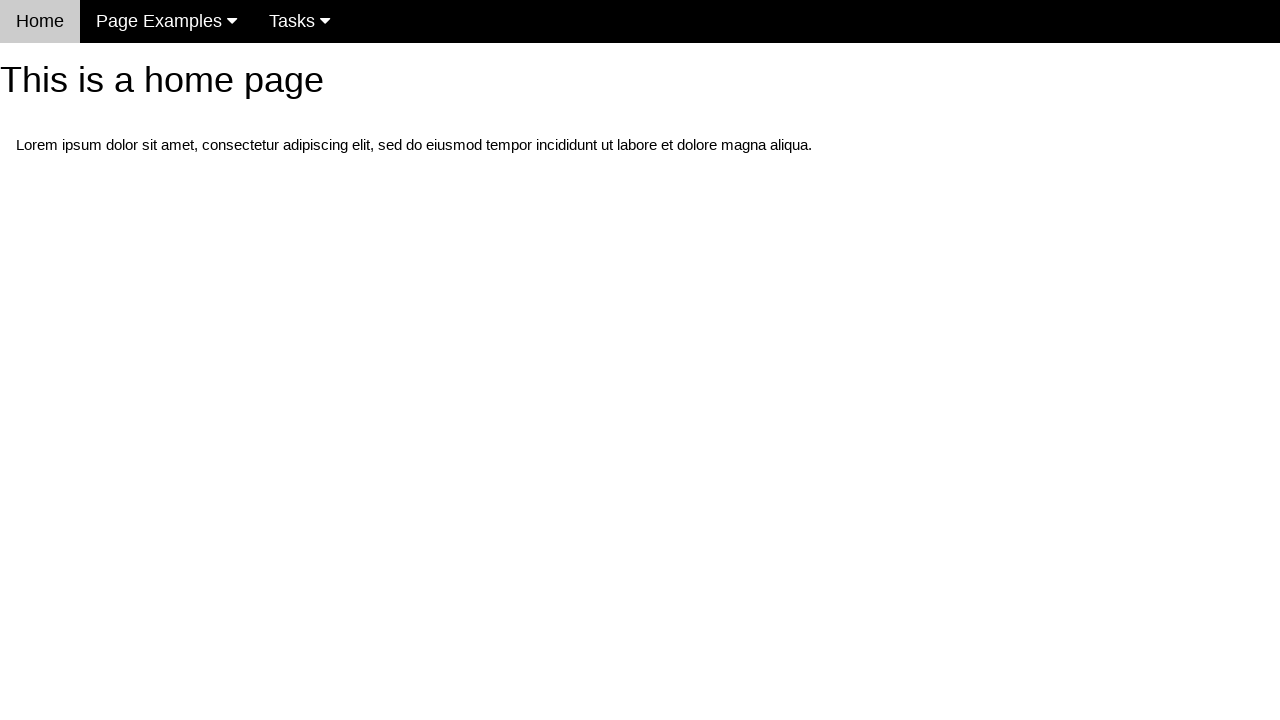

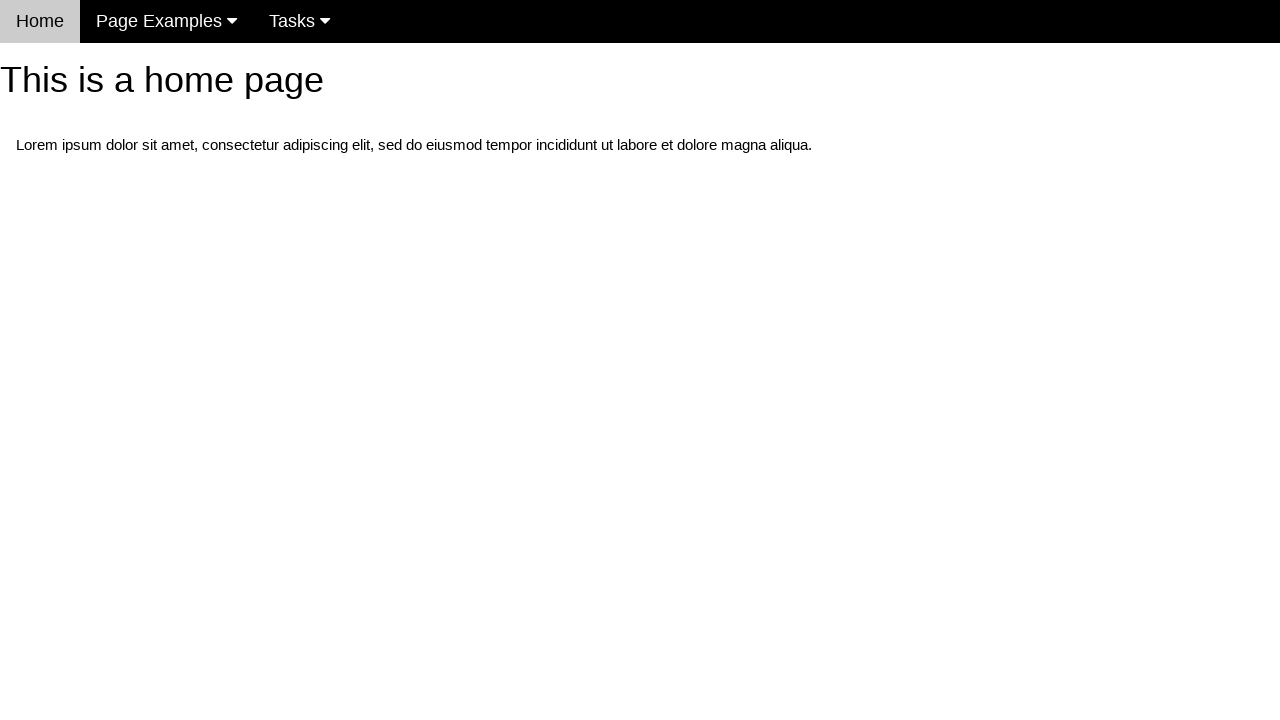